Tests window handling by clicking a link that opens a new tab, switching to the new tab, and verifying the title is "New Window"

Starting URL: https://the-internet.herokuapp.com/windows

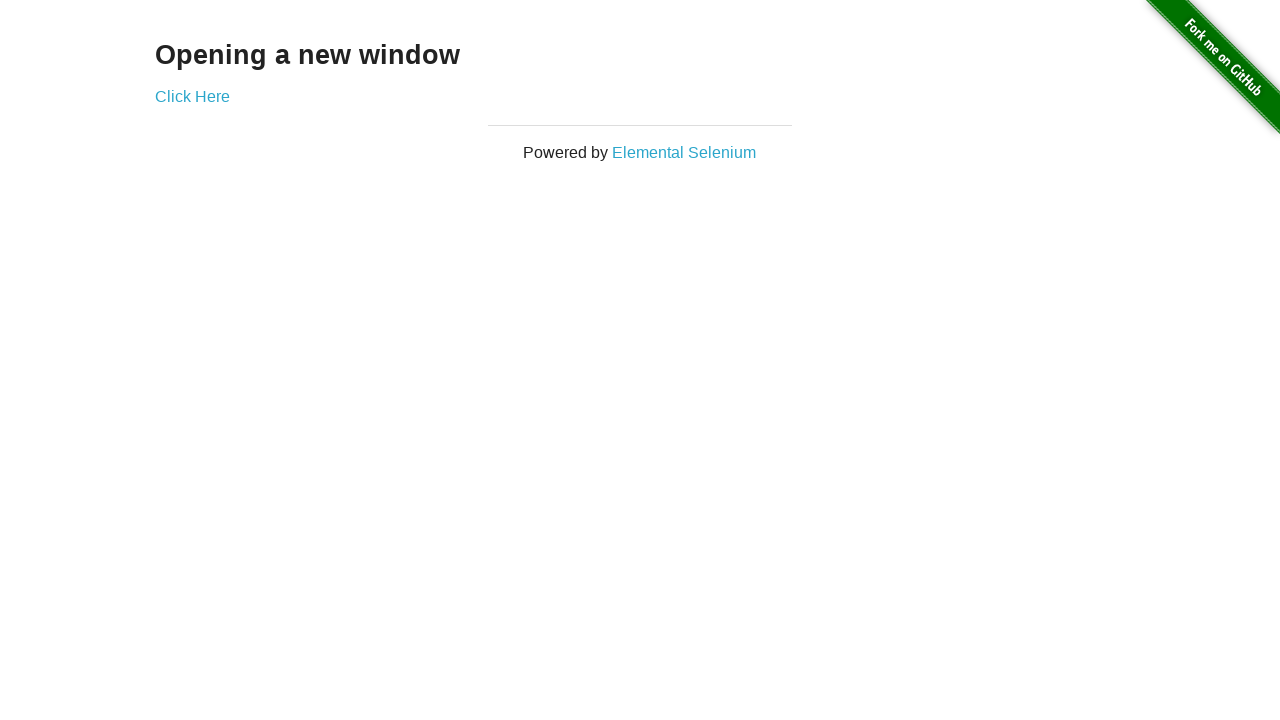

Clicked 'Click Here' link to open new tab at (192, 96) on text=Click Here
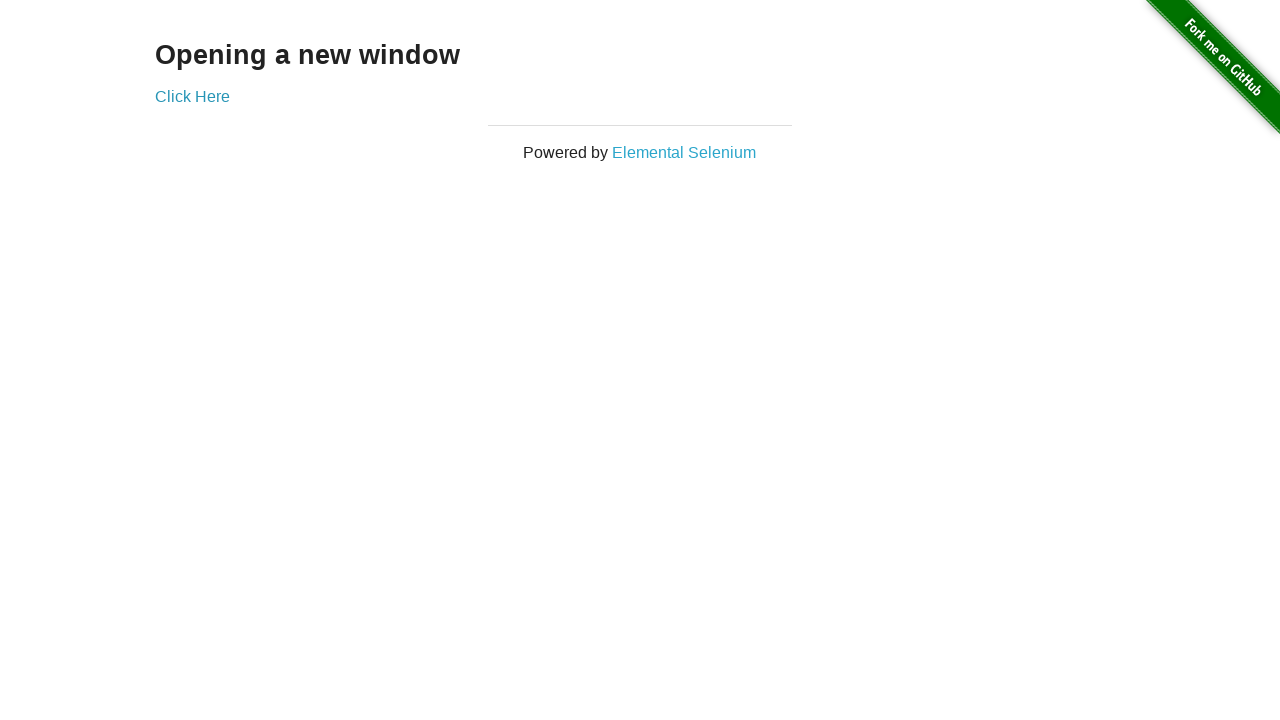

New tab opened and reference obtained
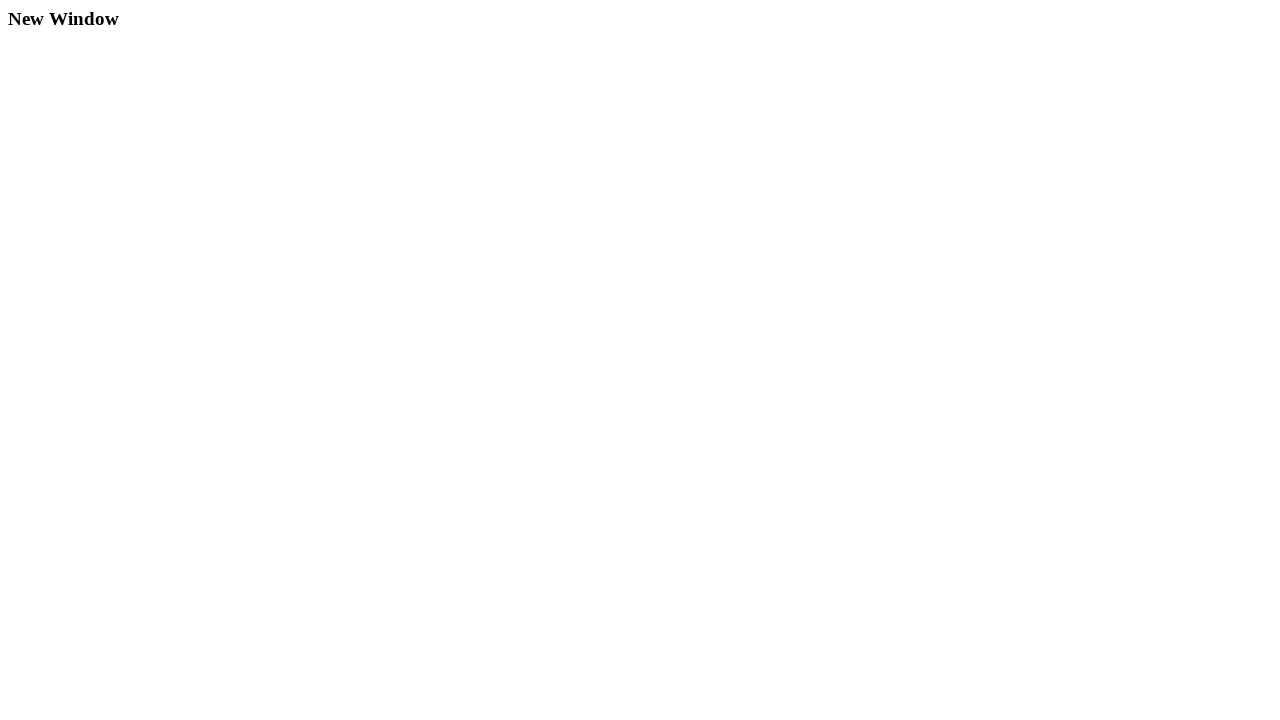

New tab loaded successfully
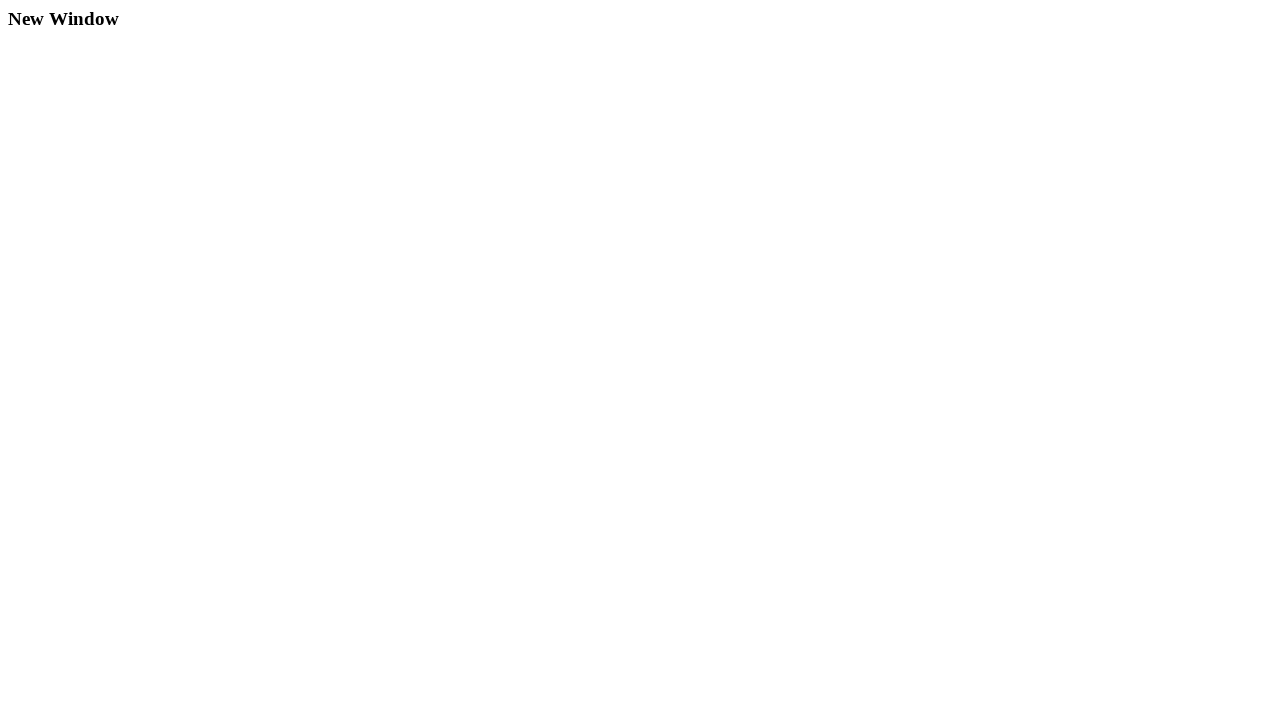

Verified new tab title is 'New Window'
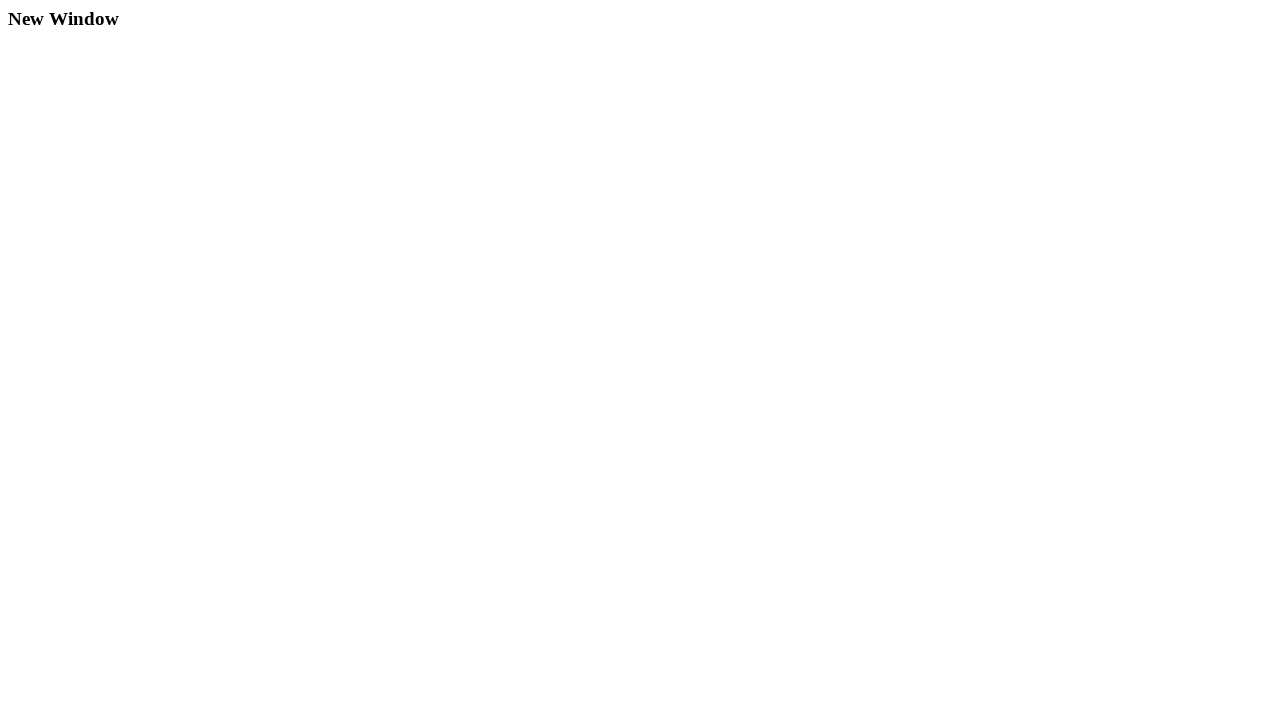

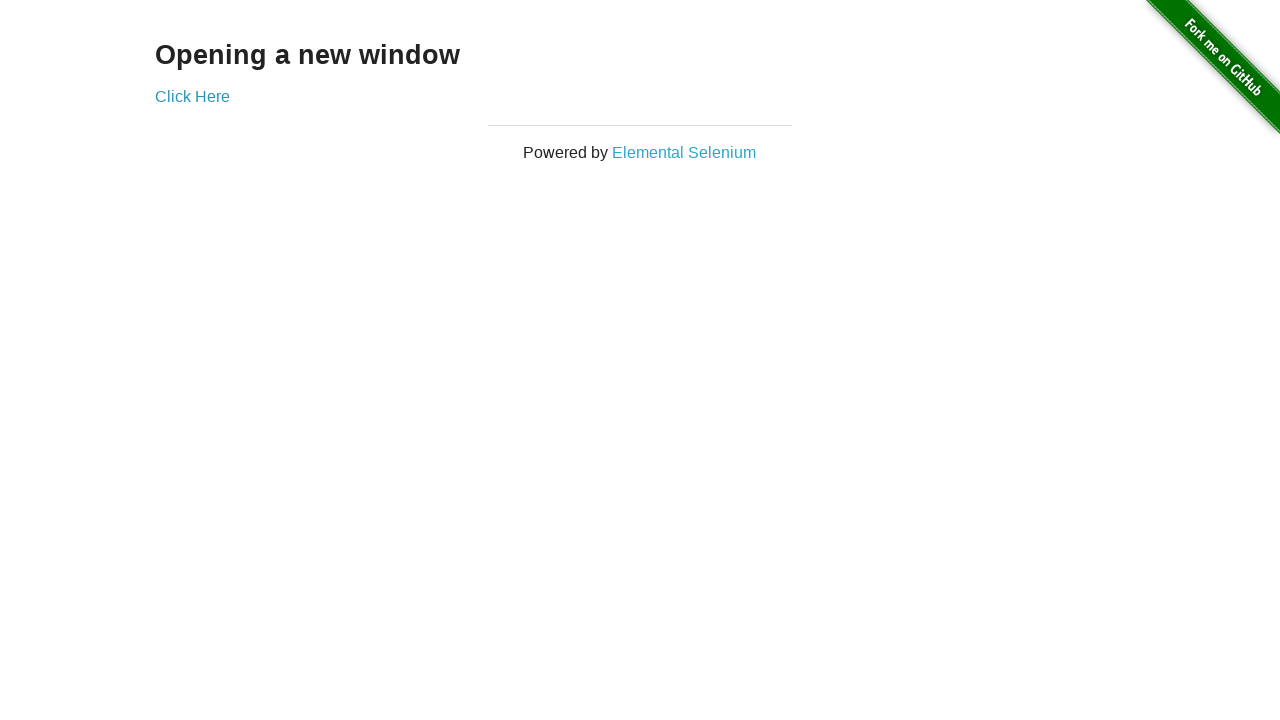